Tests hover functionality by hovering over a button and verifying tooltip appears

Starting URL: https://demoqa.com/tool-tips

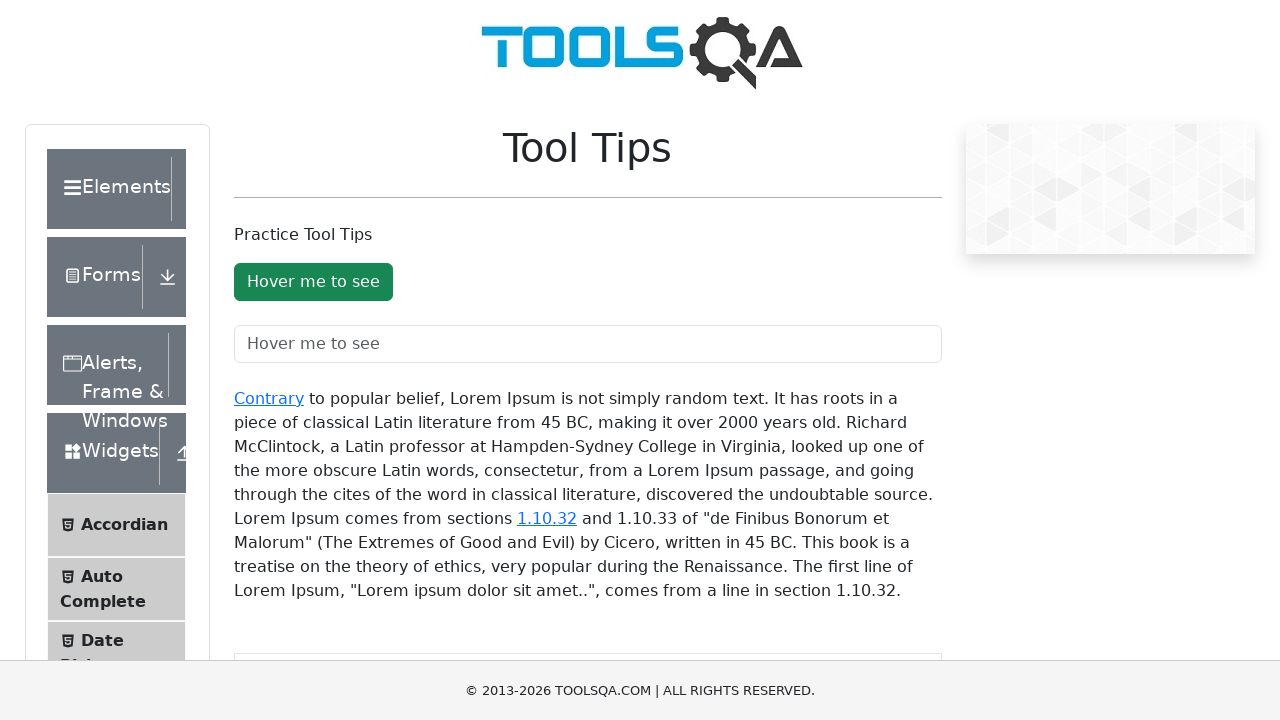

Scrolled hover button into view
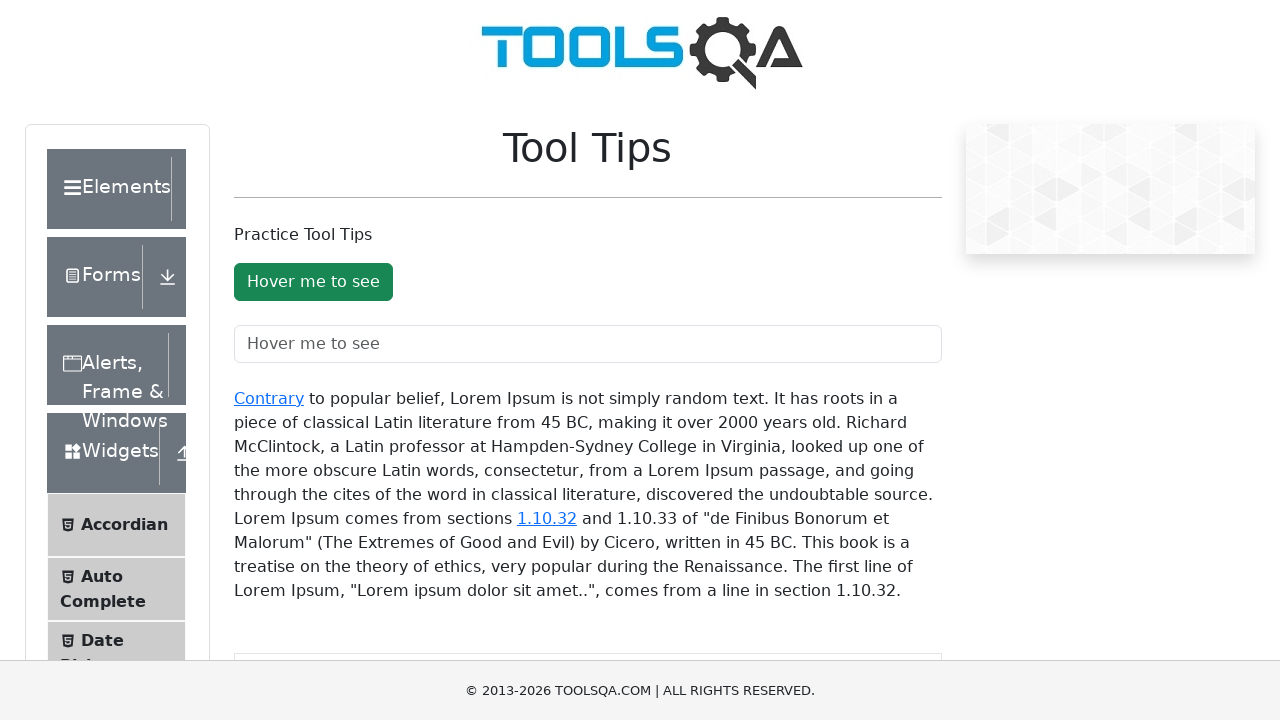

Hovered over the button to trigger tooltip at (313, 282) on xpath=//button[text()='Hover me to see']
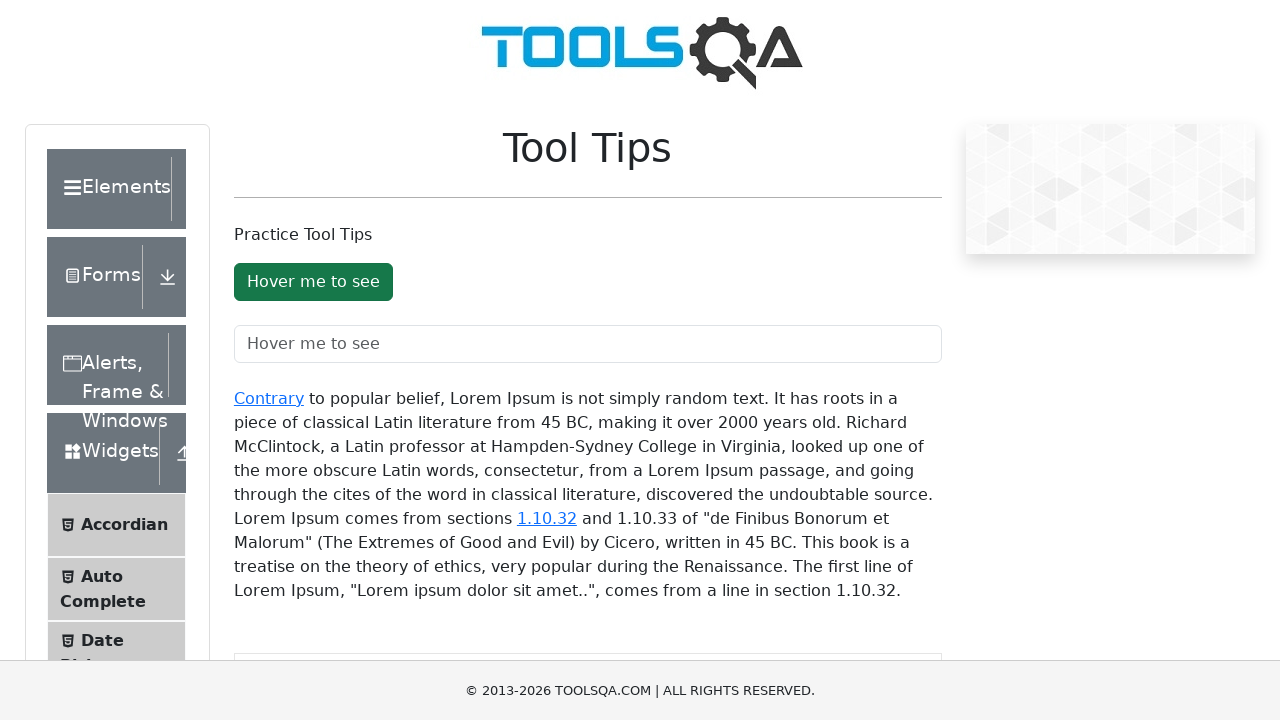

Tooltip 'You hovered over the Button' appeared and is visible
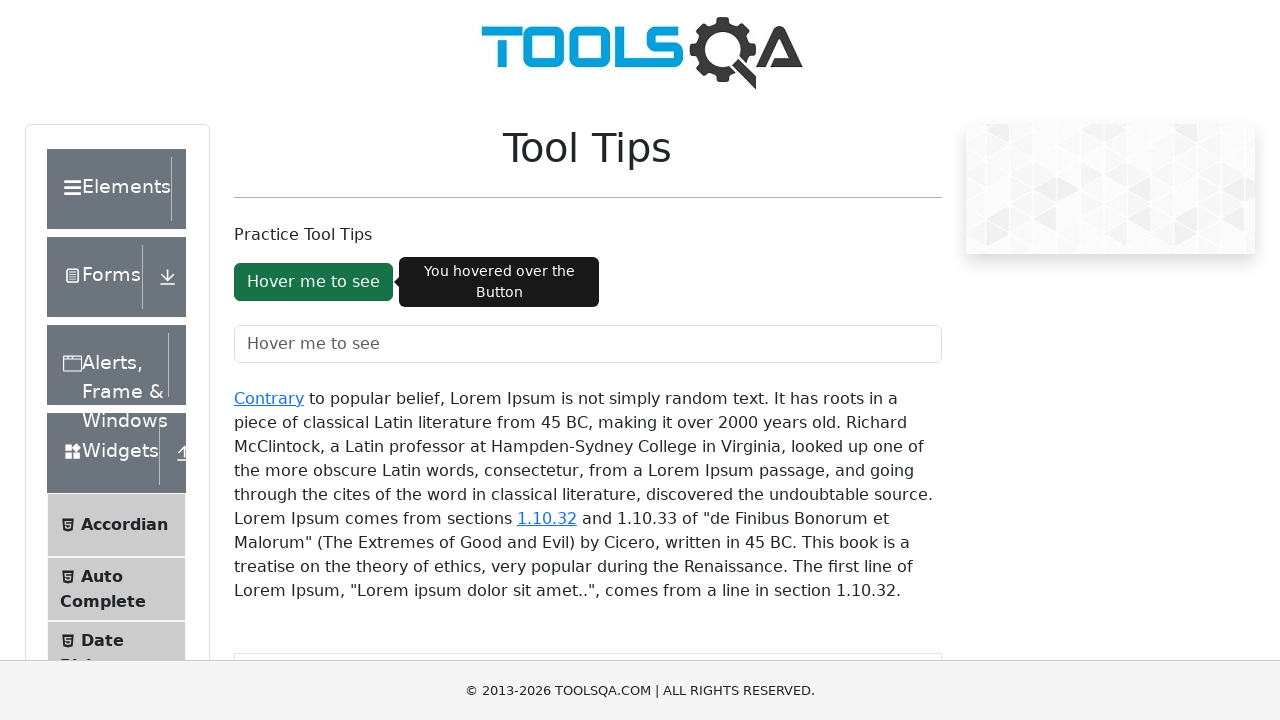

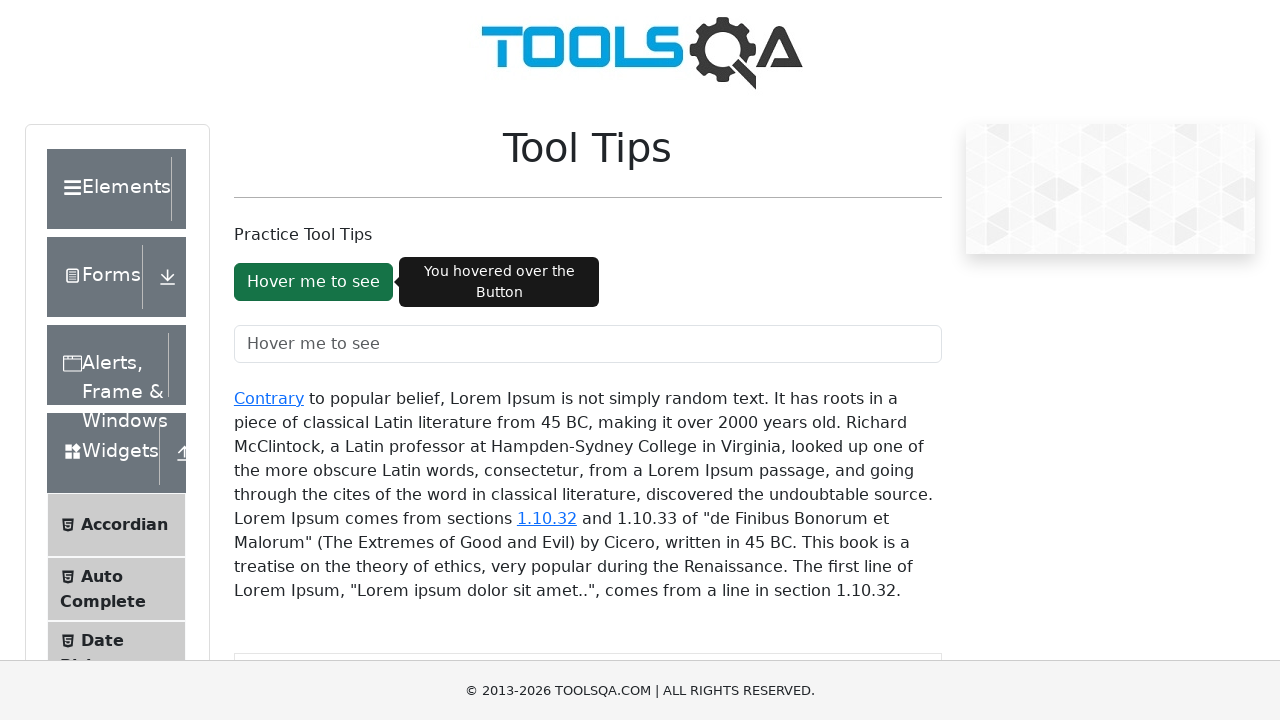